Tests cross-browser compatibility by navigating to the Automation Exercise website and verifying the page loads successfully.

Starting URL: https://www.automationexercise.com/

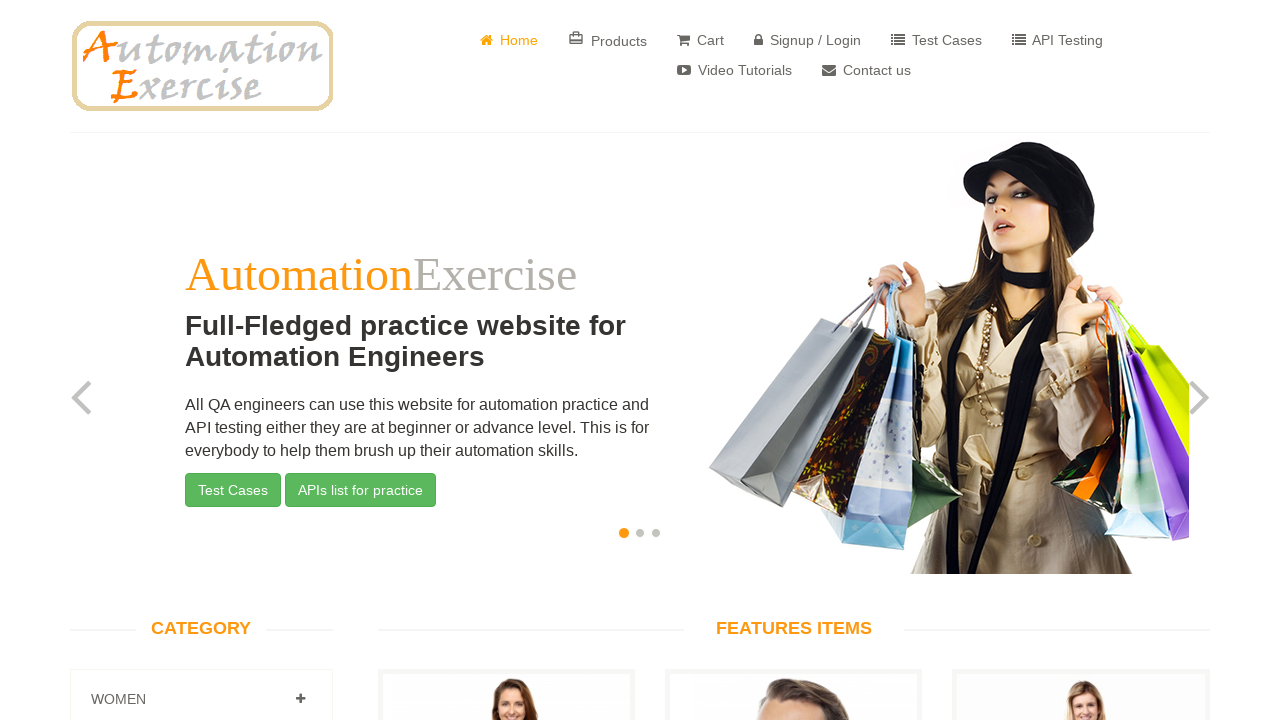

Waited for page to reach domcontentloaded state
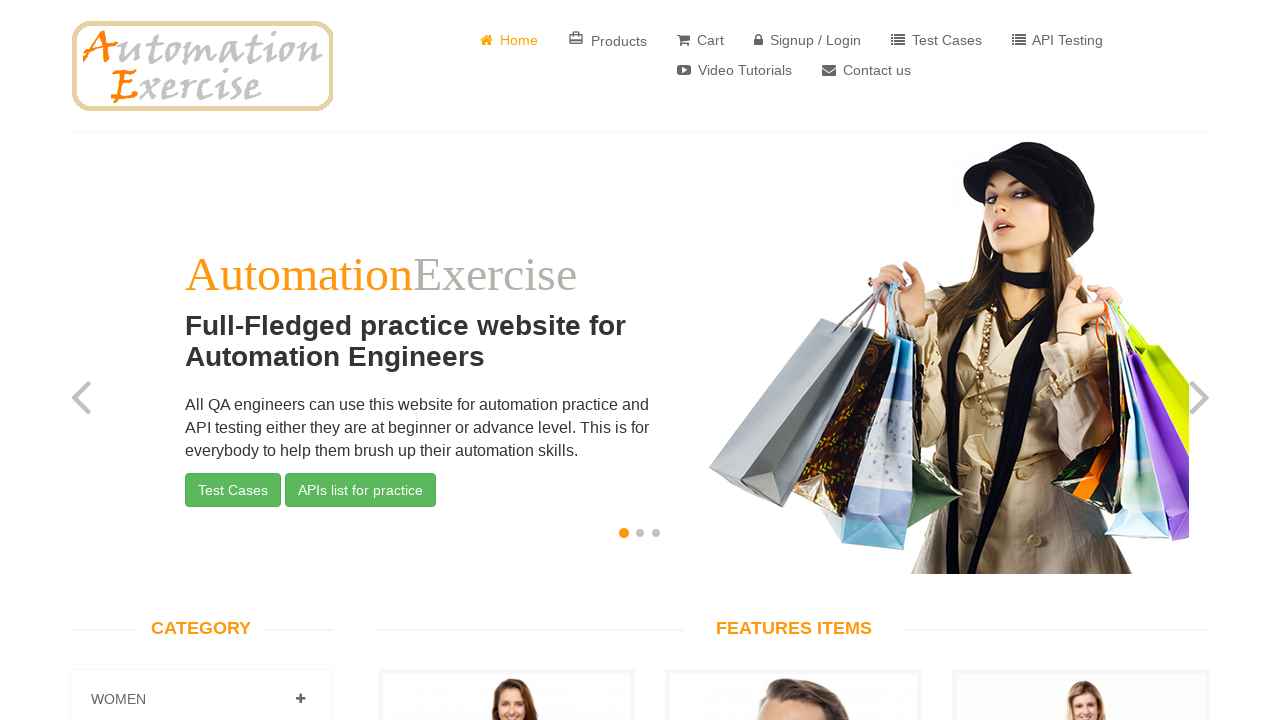

Verified body element is present on Automation Exercise website
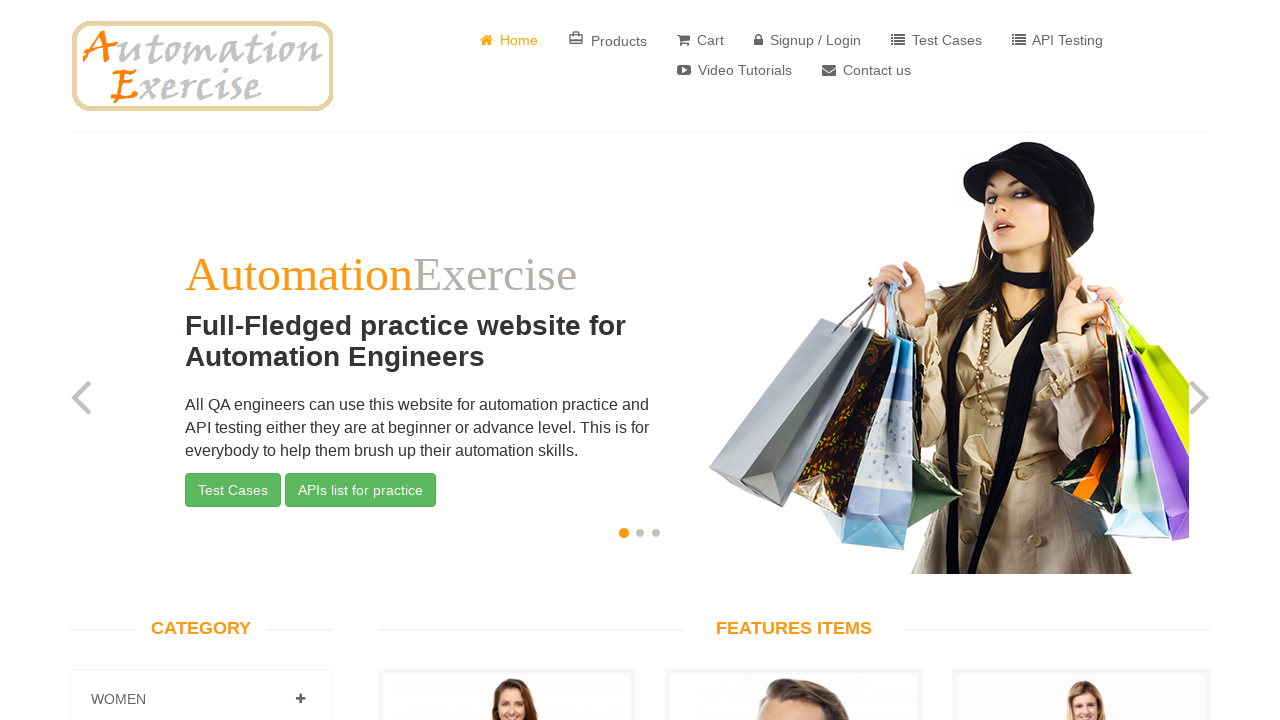

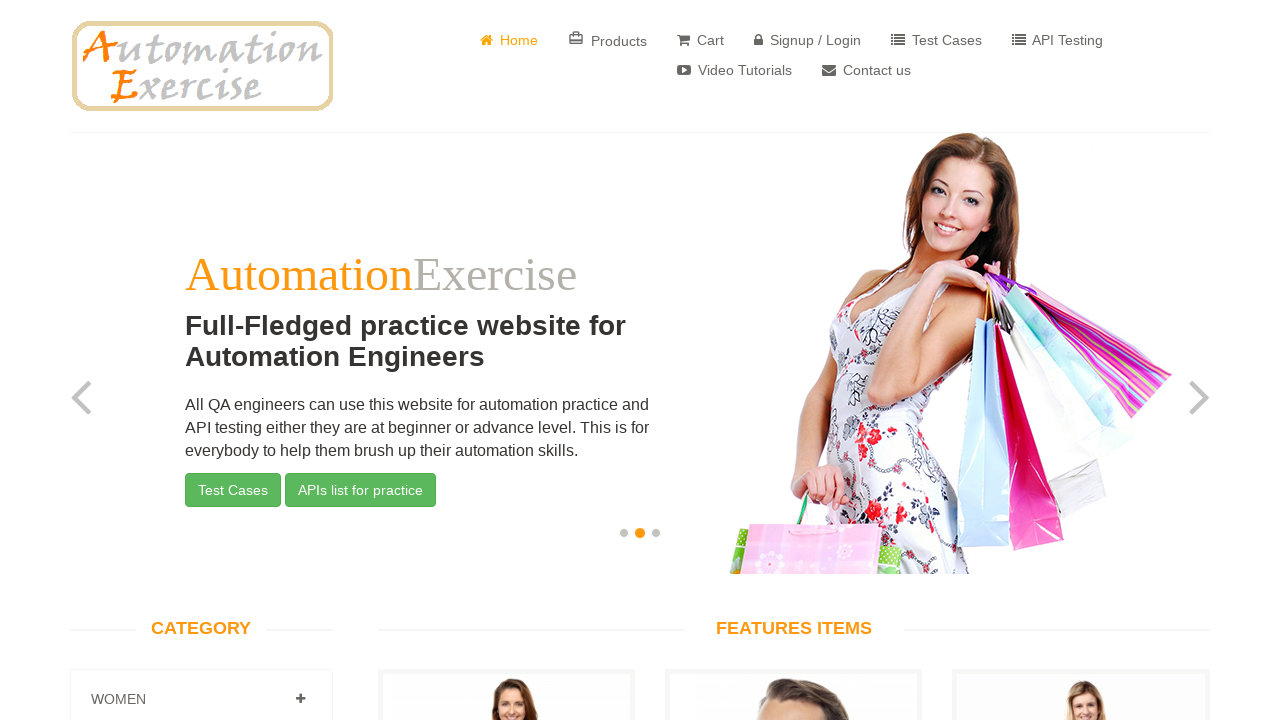